Tests e-commerce shopping flow by adding specific items (Brocolli and Cucumber) to cart and proceeding to checkout

Starting URL: https://rahulshettyacademy.com/seleniumPractise/

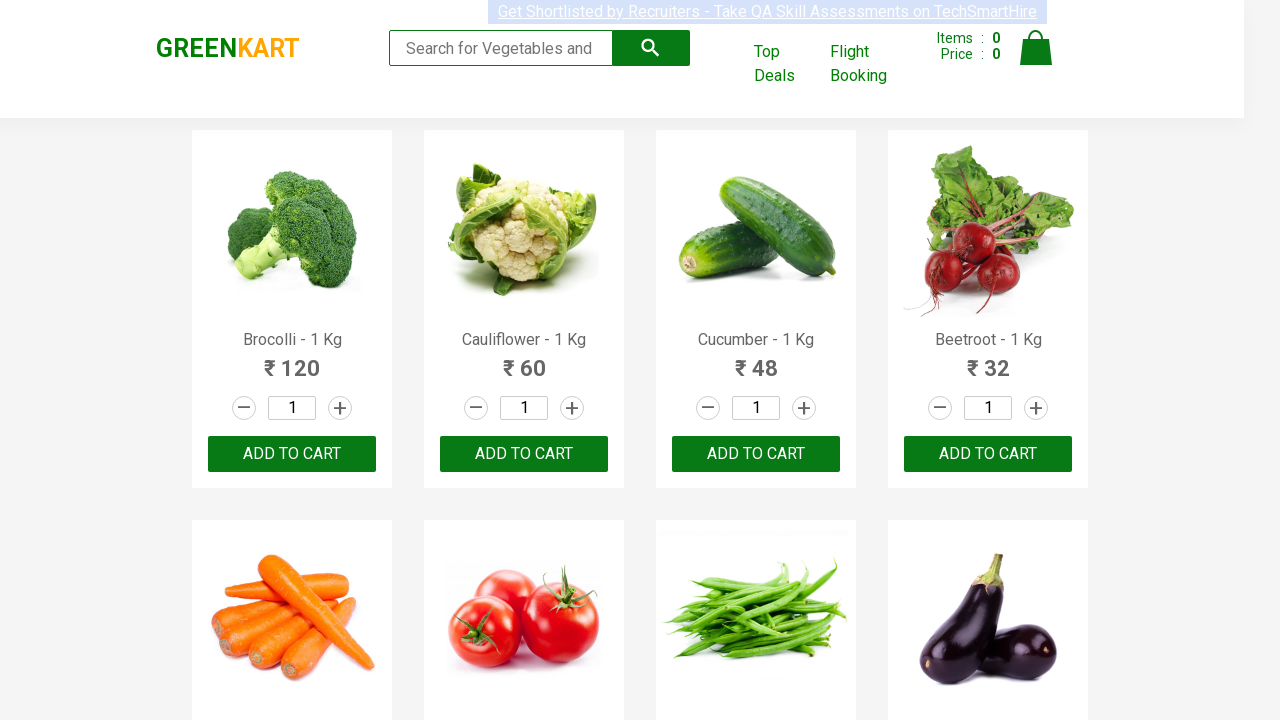

Waited for product names to load
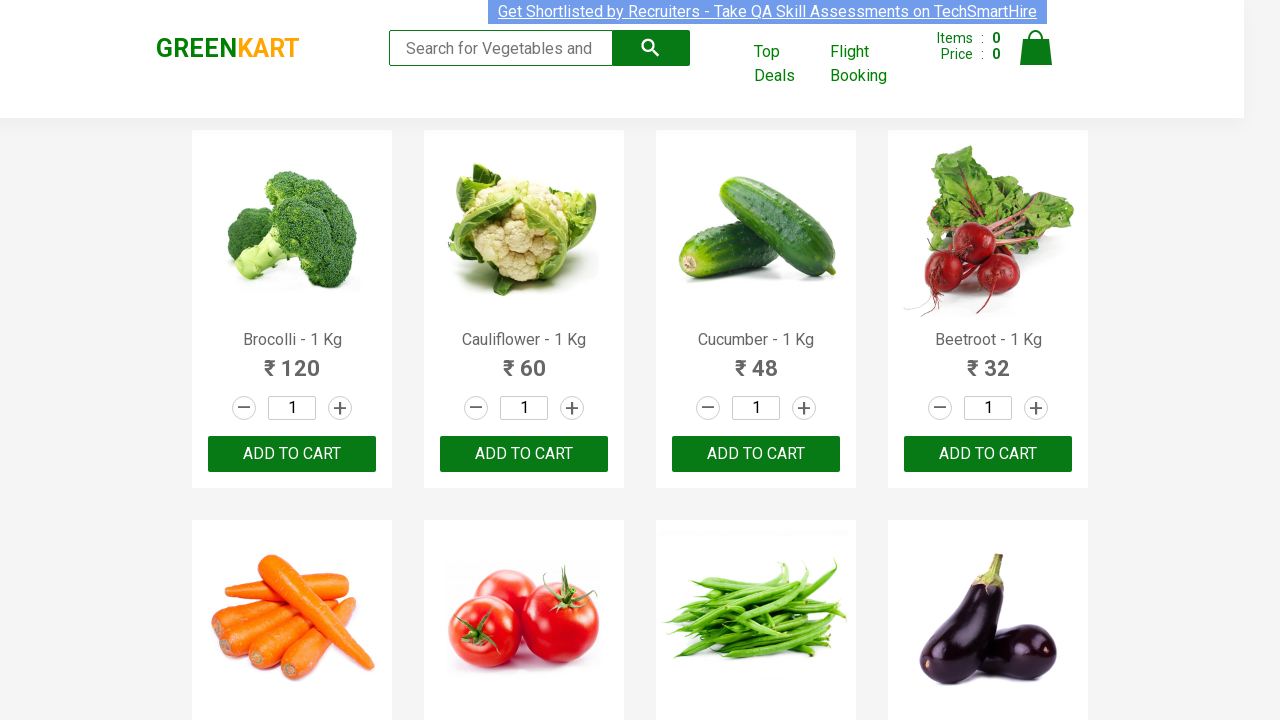

Retrieved all product elements from page
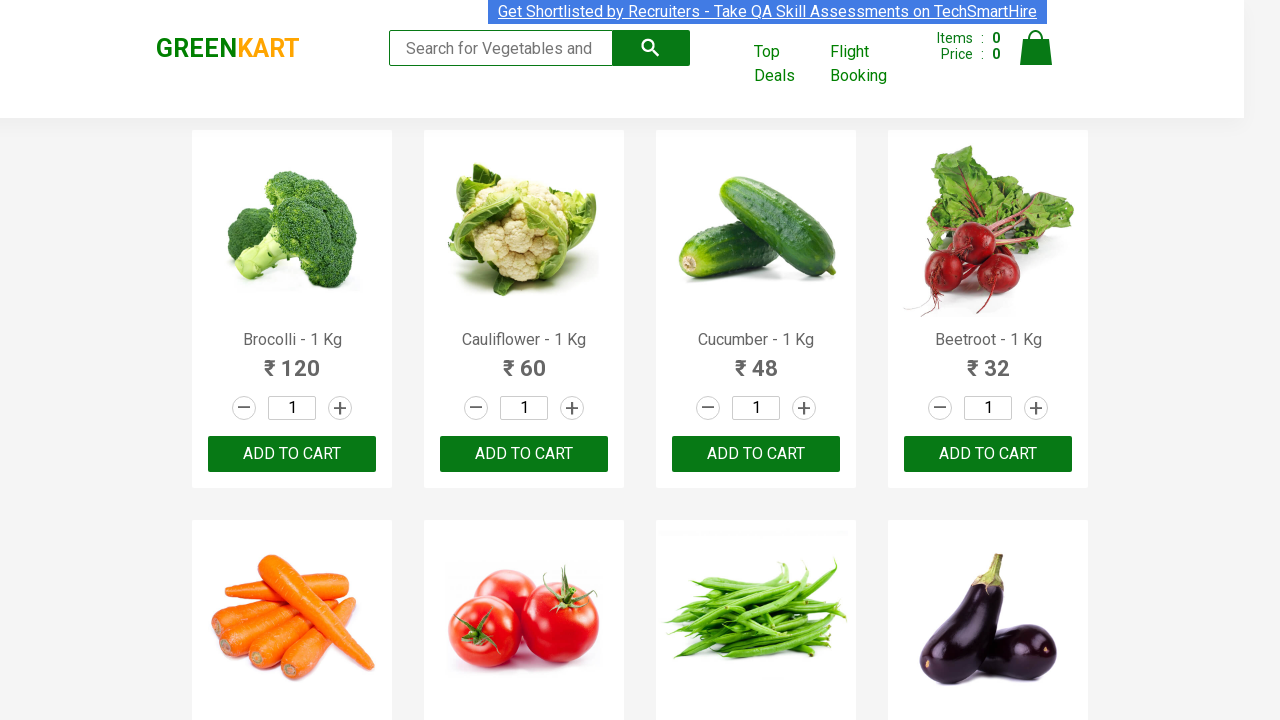

Clicked ADD TO CART button for Brocolli at (292, 454) on xpath=//button[text()='ADD TO CART'] >> nth=0
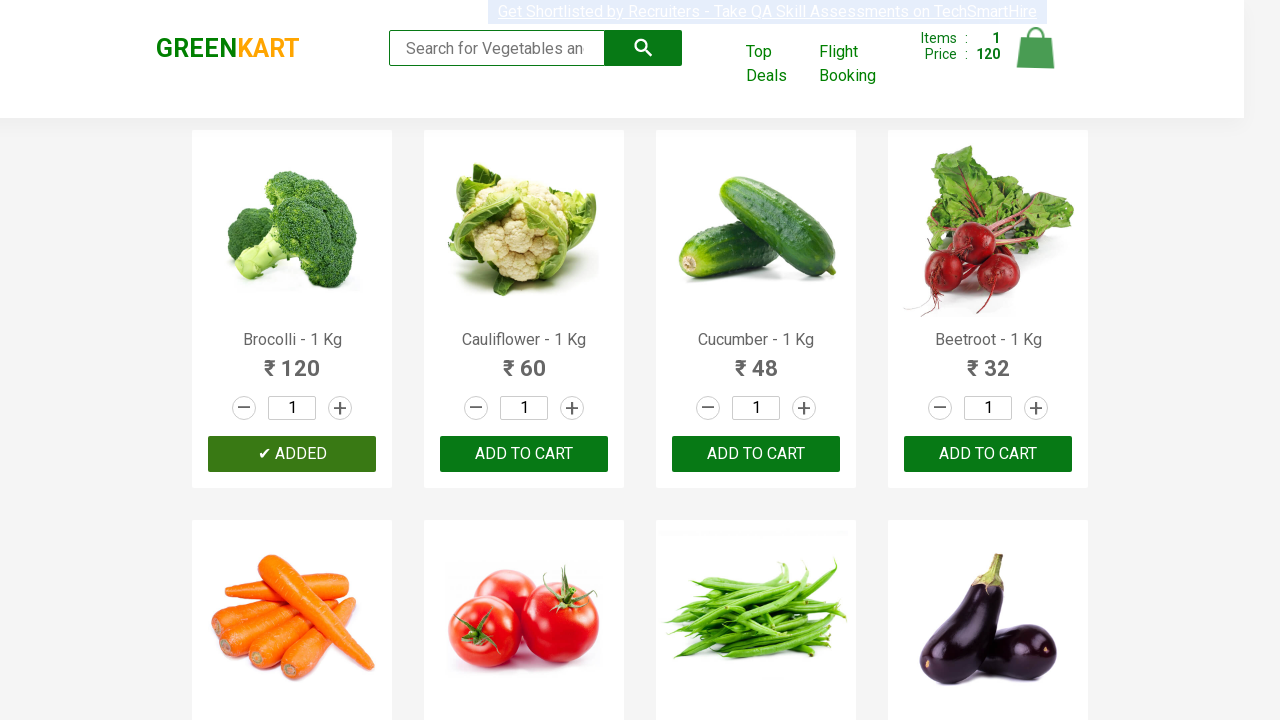

Waited for cart to update after adding Brocolli
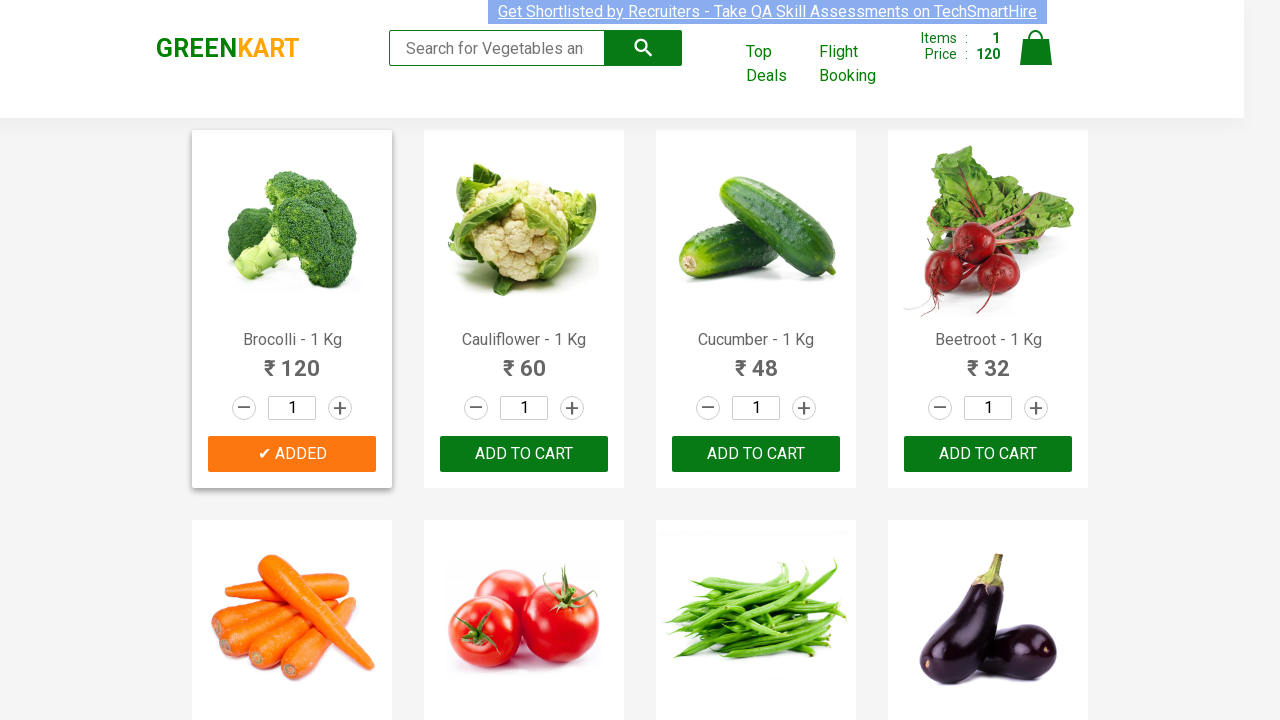

Clicked ADD TO CART button for Cucumber at (988, 454) on xpath=//button[text()='ADD TO CART'] >> nth=2
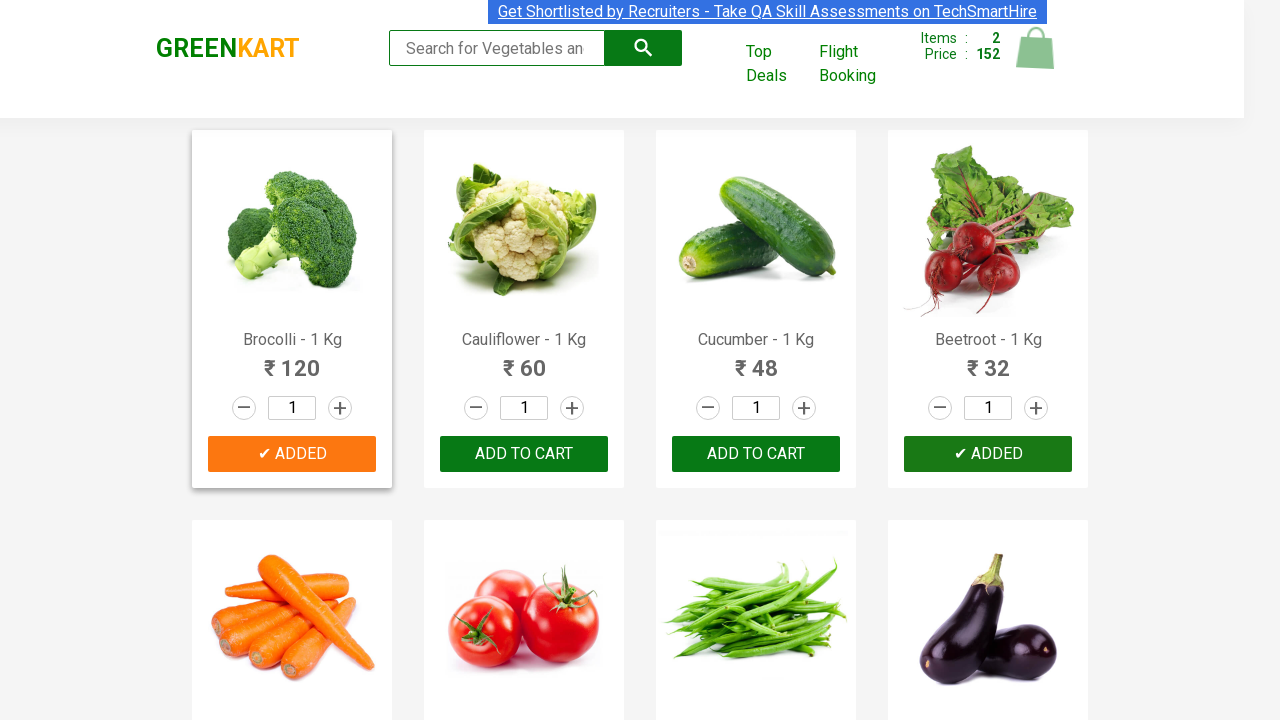

Waited for cart to update after adding Cucumber
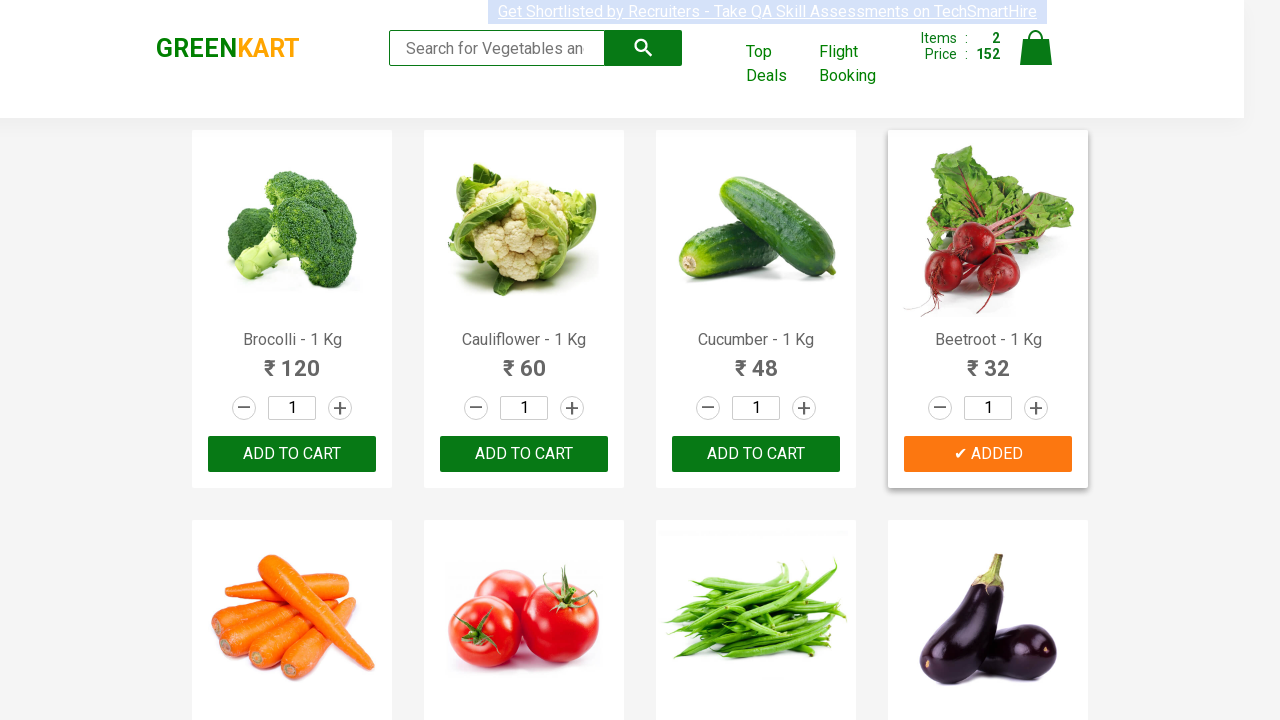

Clicked on cart icon to view cart at (1036, 48) on img[alt='Cart']
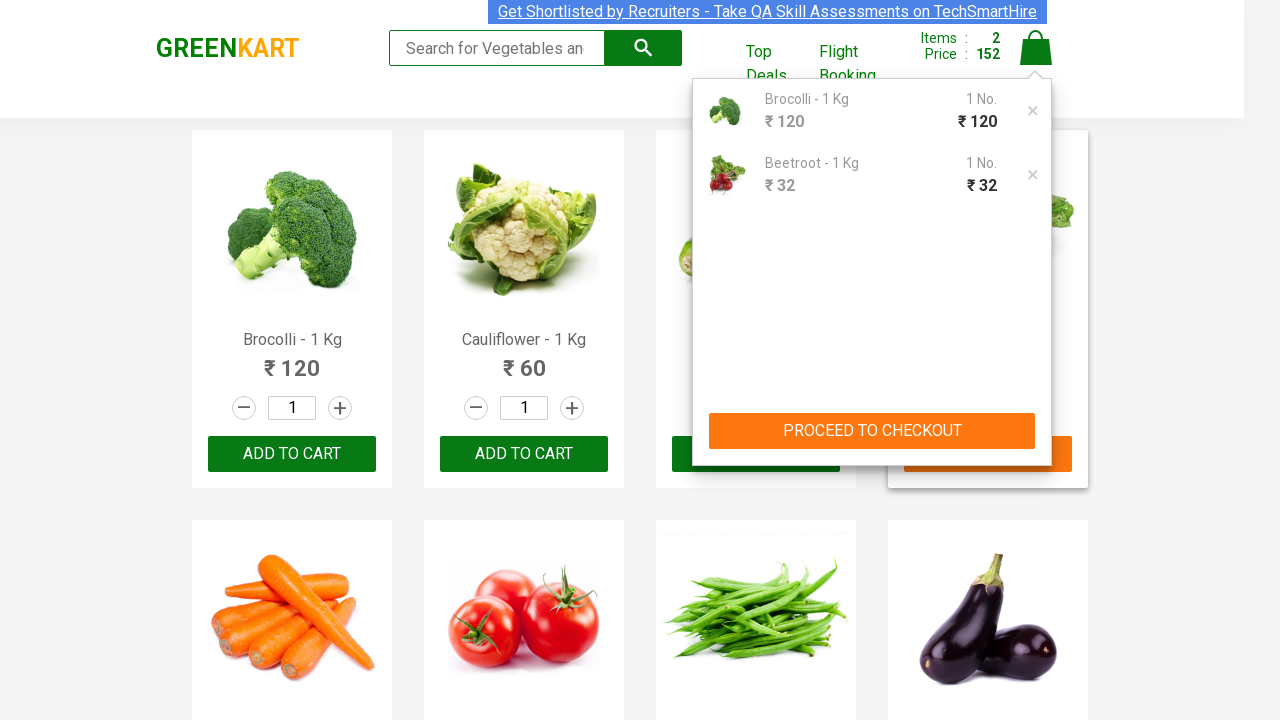

Clicked PROCEED TO CHECKOUT button to start checkout process at (872, 431) on xpath=//button[text()='PROCEED TO CHECKOUT']
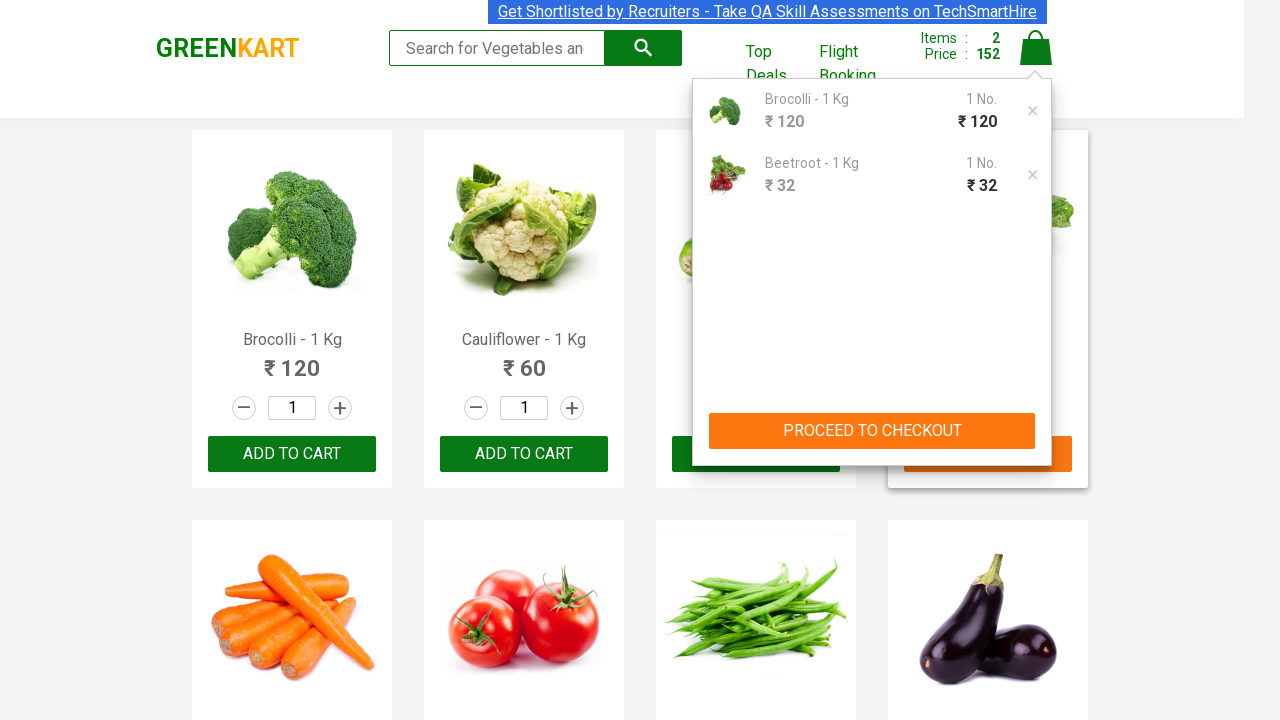

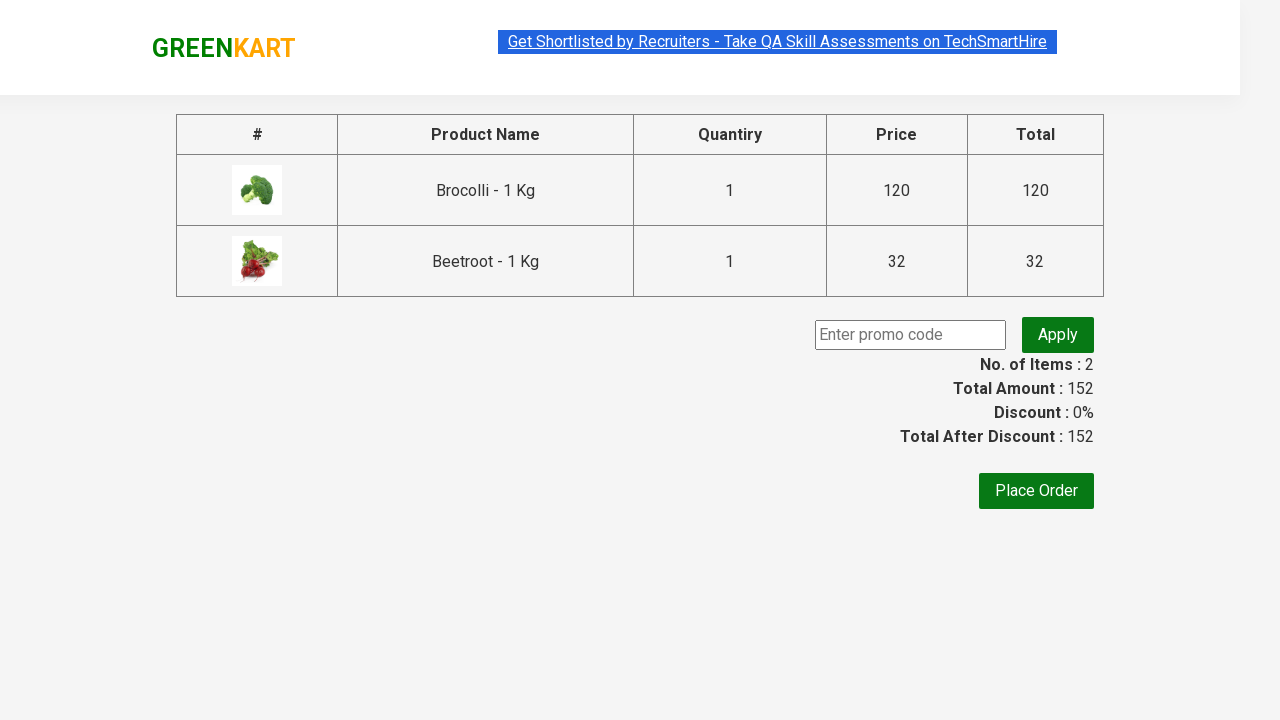